Tests file upload functionality by selecting a file using the file input element and clicking the upload button

Starting URL: https://the-internet.herokuapp.com/upload

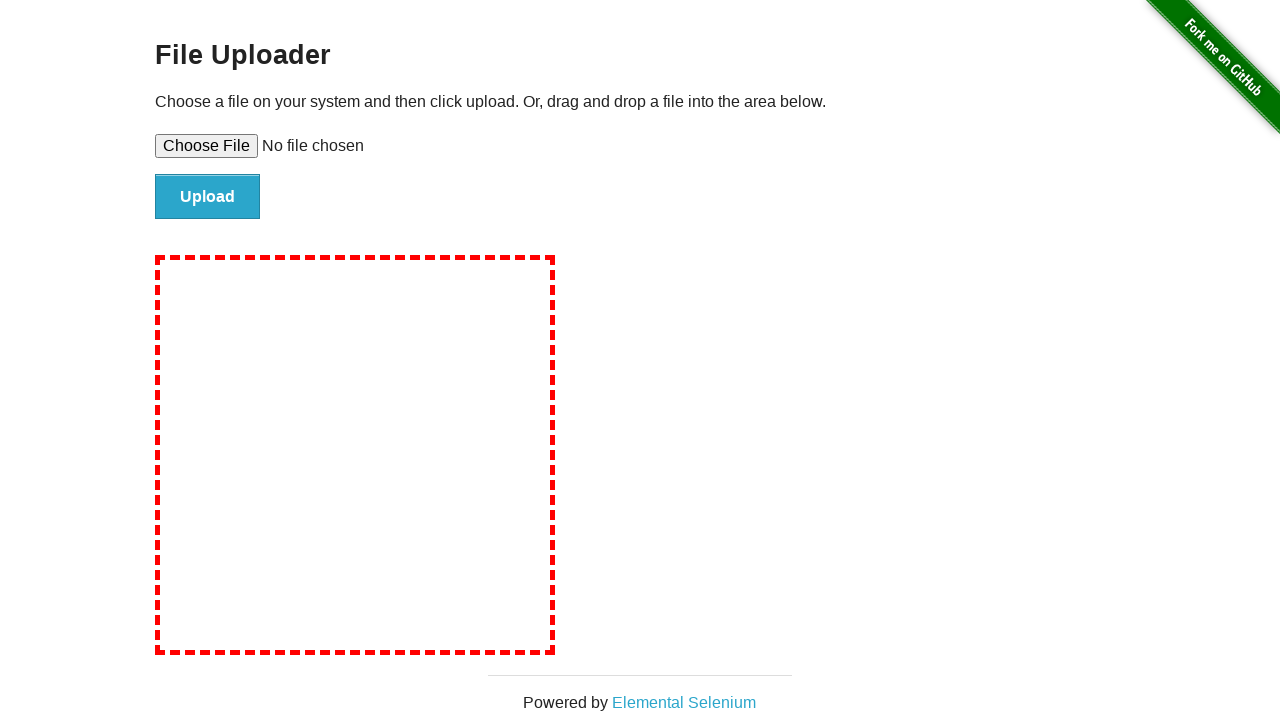

Created temporary test file for upload
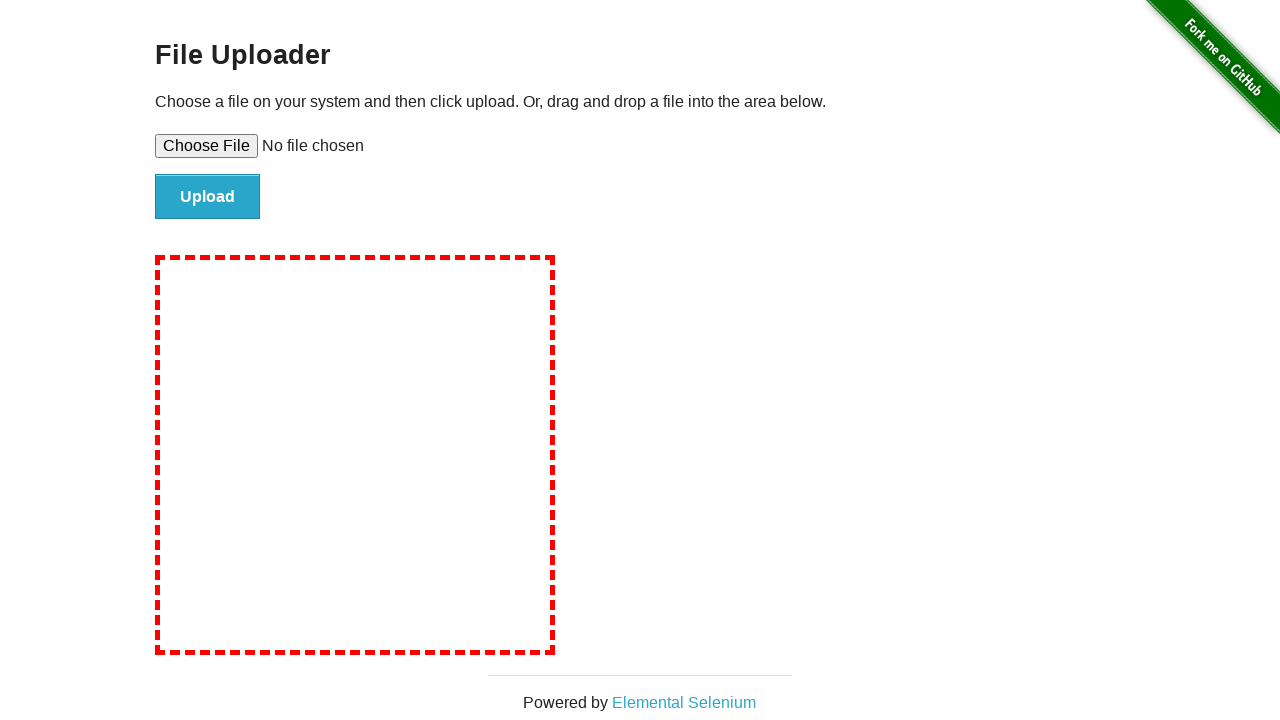

Selected file for upload using file input element
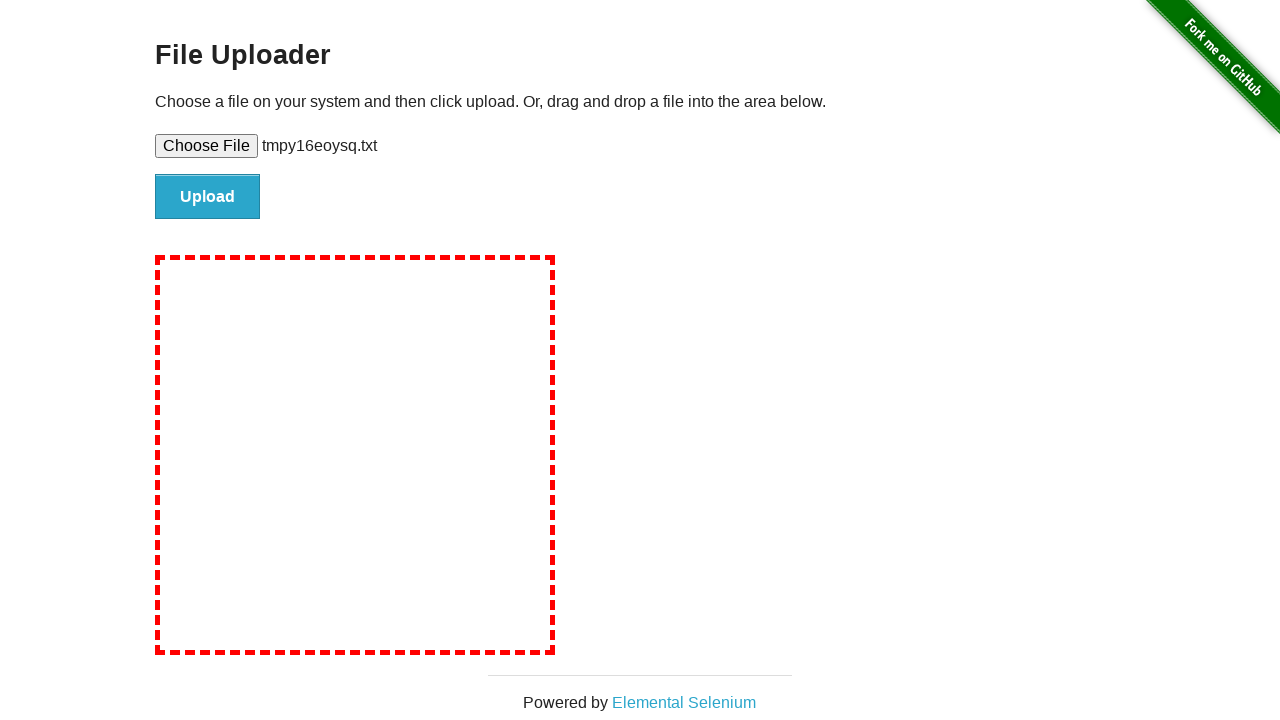

Clicked upload button to submit file at (208, 197) on #file-submit
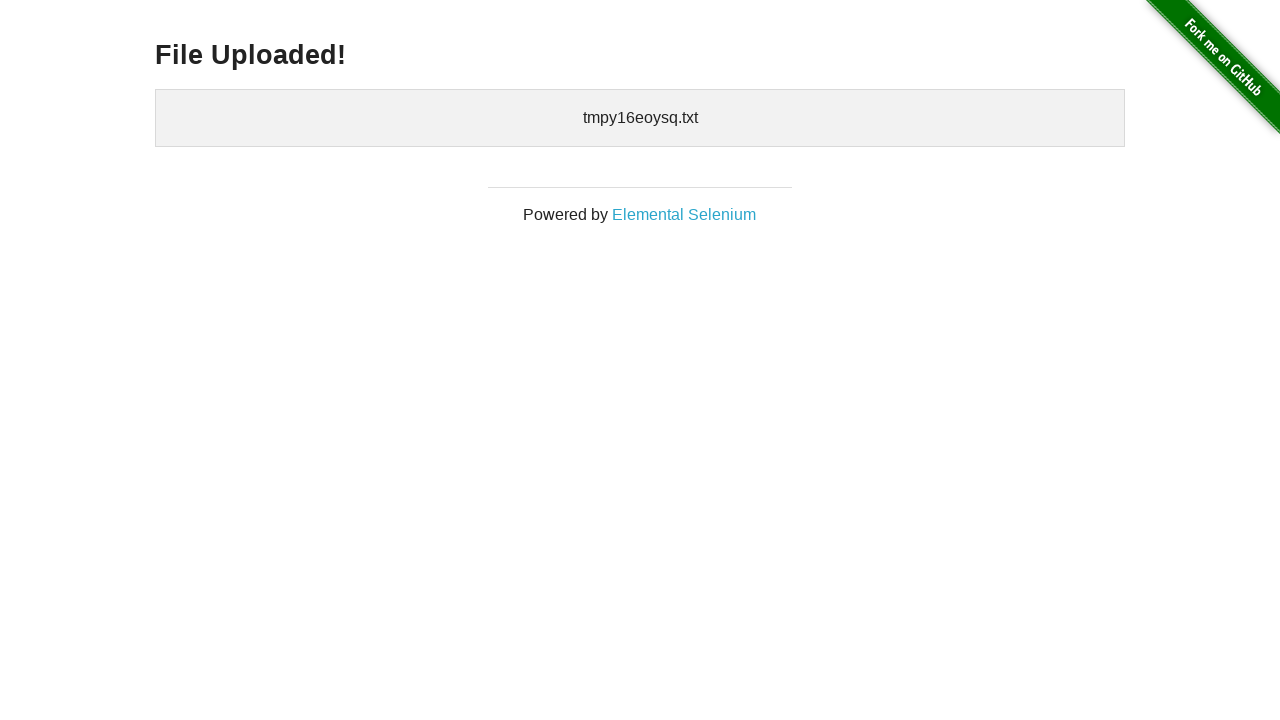

Upload confirmation page loaded with uploaded files displayed
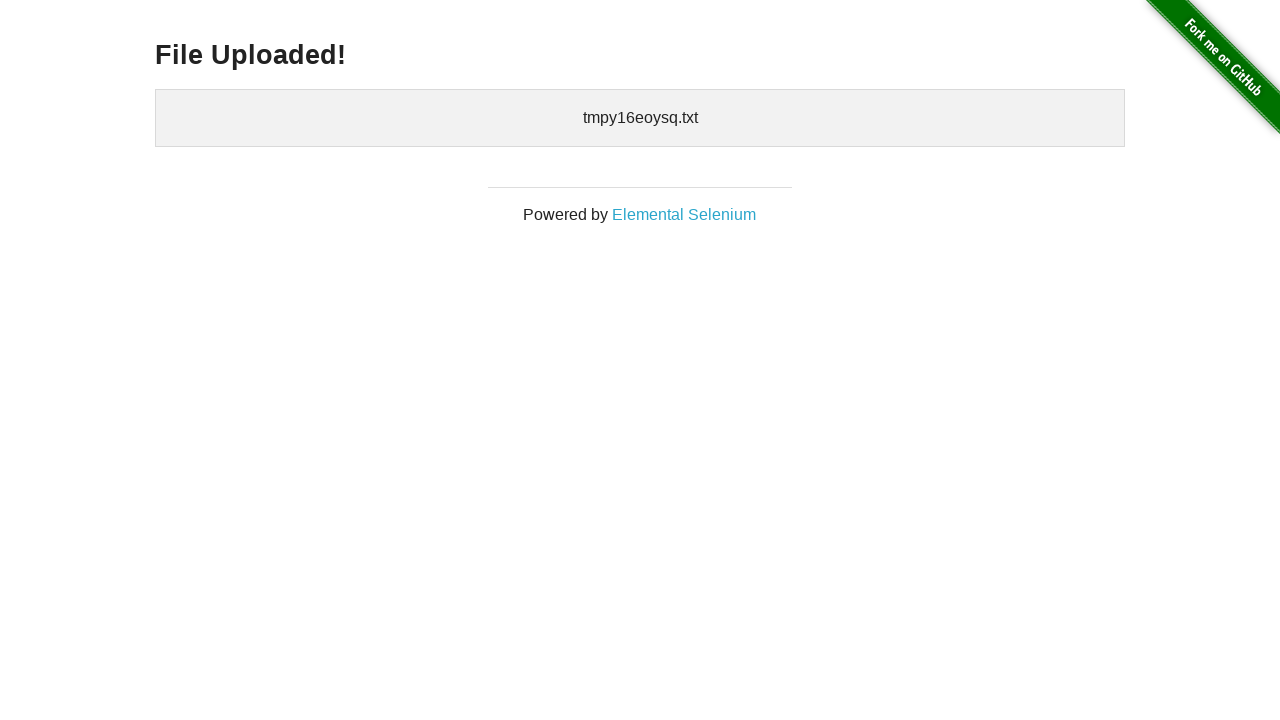

Cleaned up temporary test file
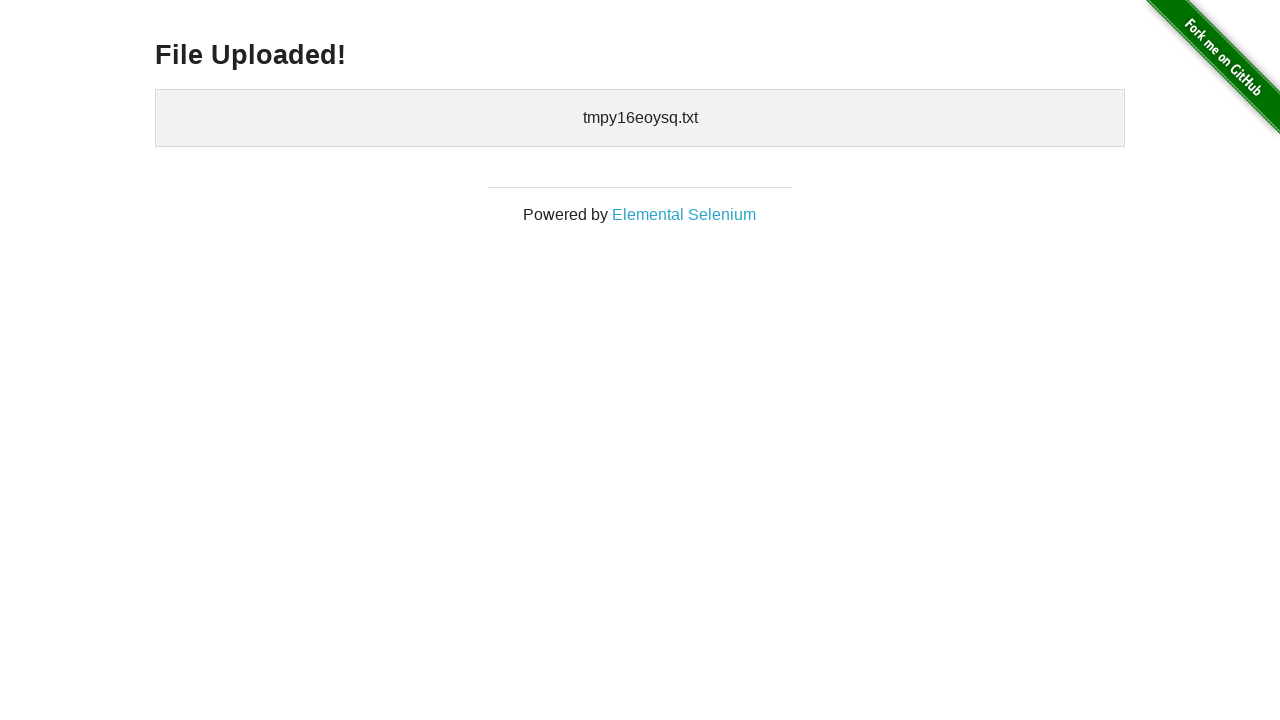

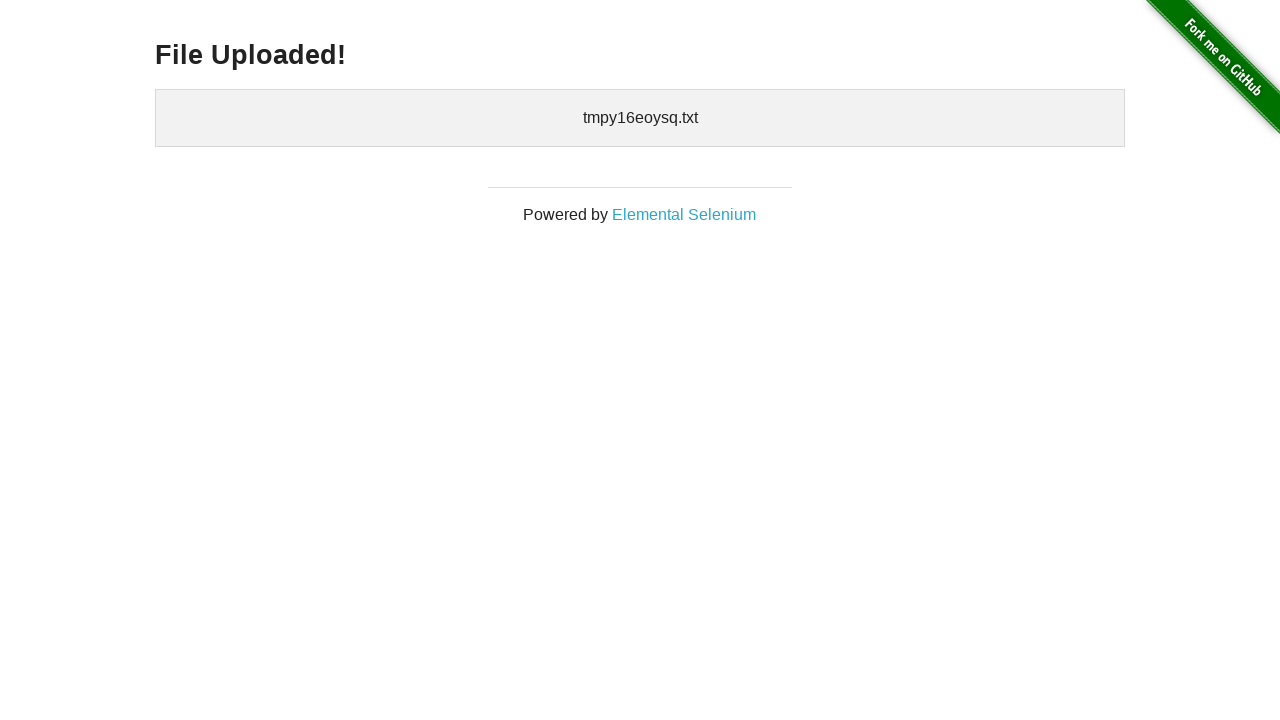